Tests that edits are cancelled when pressing Escape key

Starting URL: https://demo.playwright.dev/todomvc

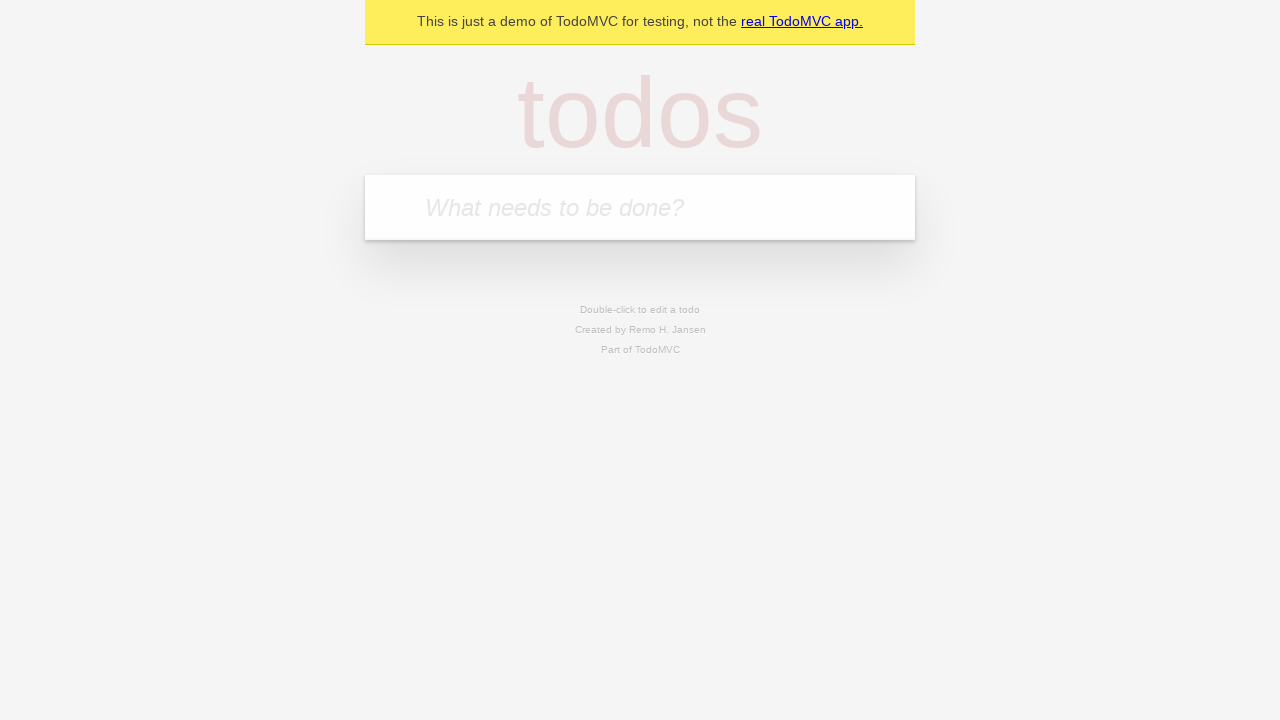

Filled first todo input with 'buy some cheese' on .new-todo
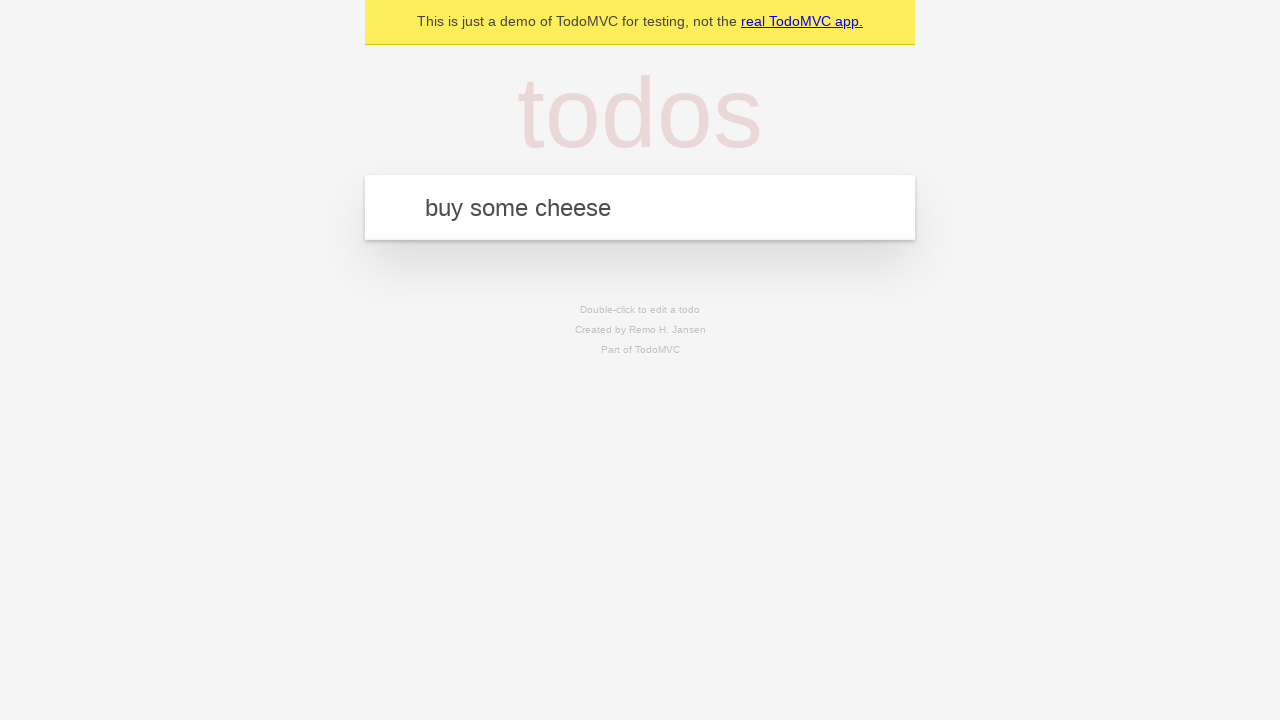

Pressed Enter to create first todo on .new-todo
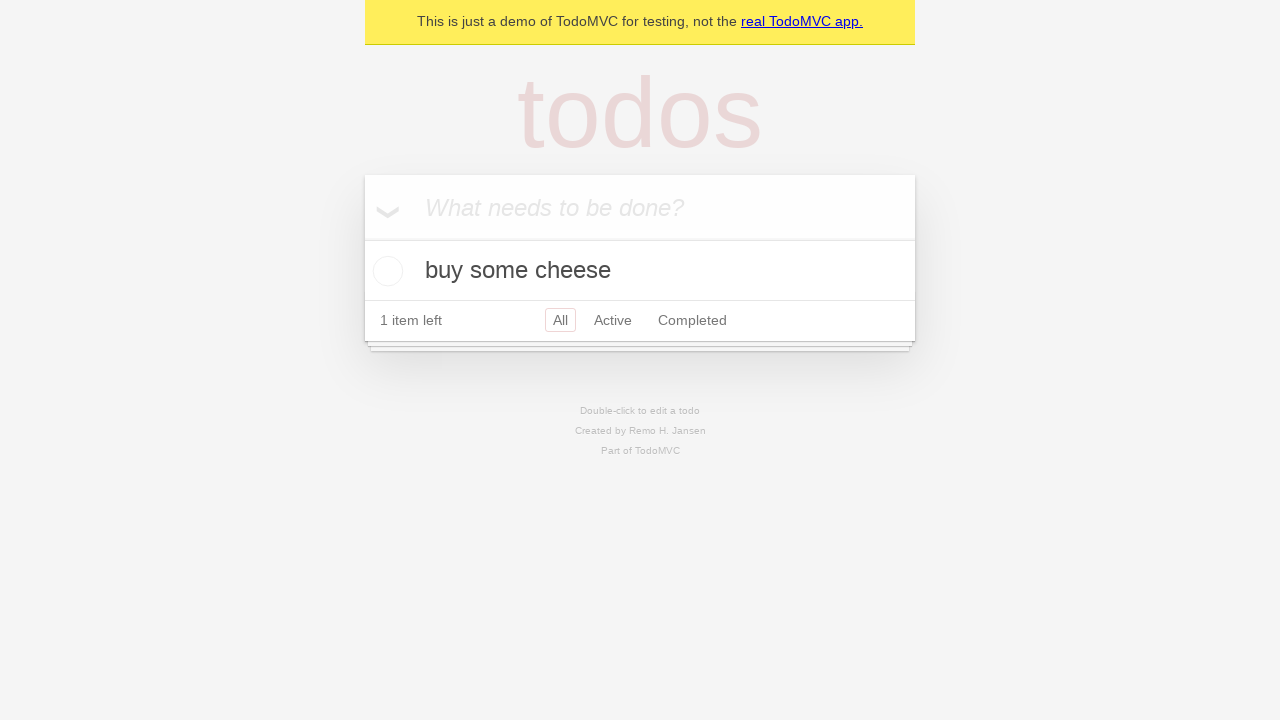

Filled second todo input with 'feed the cat' on .new-todo
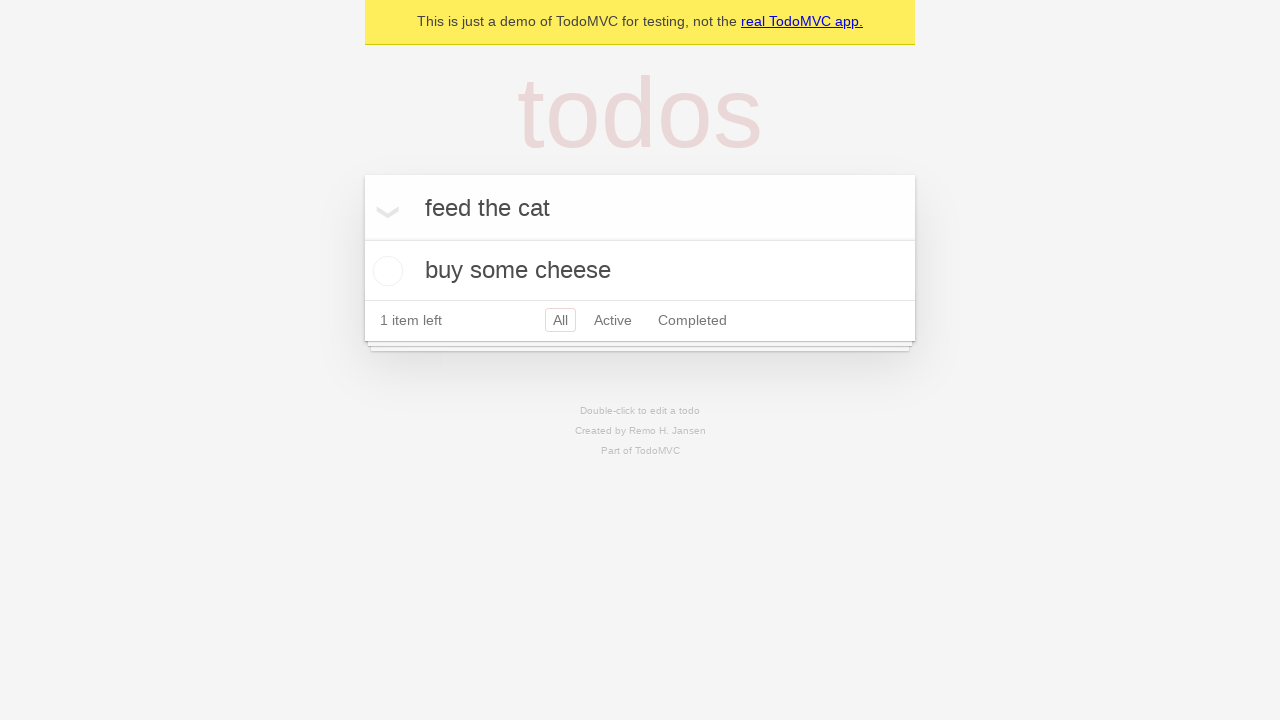

Pressed Enter to create second todo on .new-todo
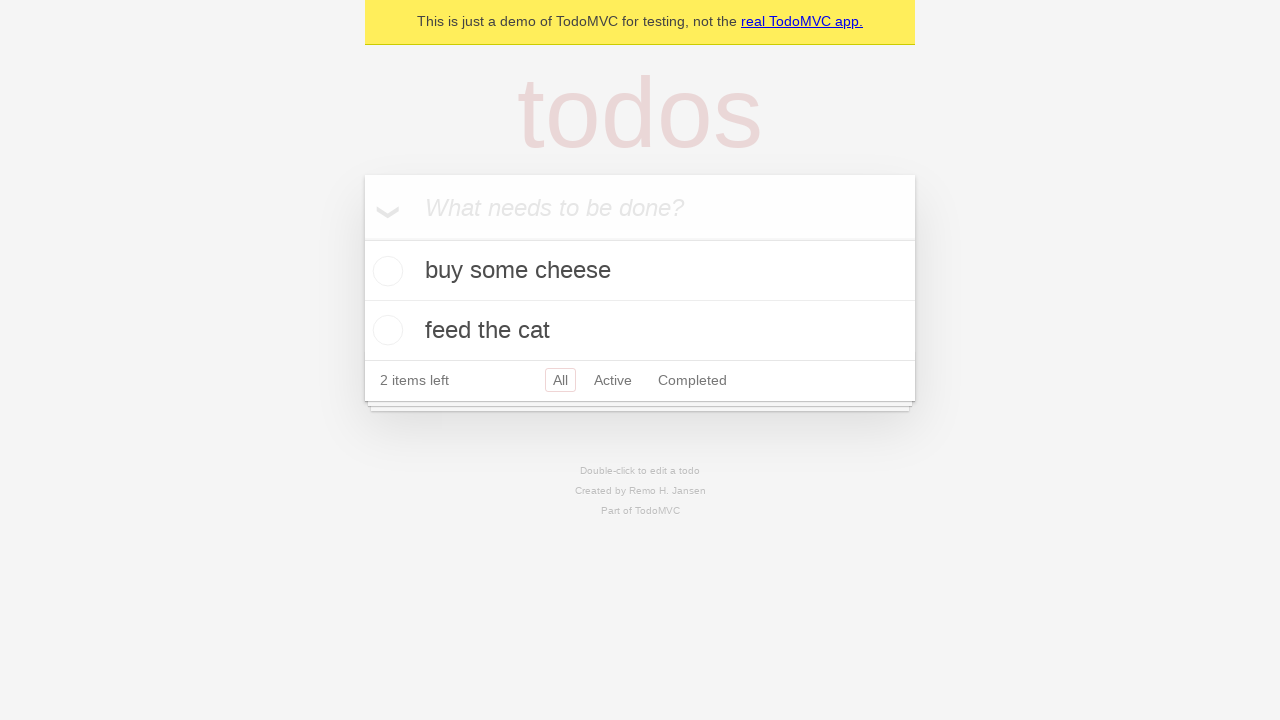

Filled third todo input with 'book a doctors appointment' on .new-todo
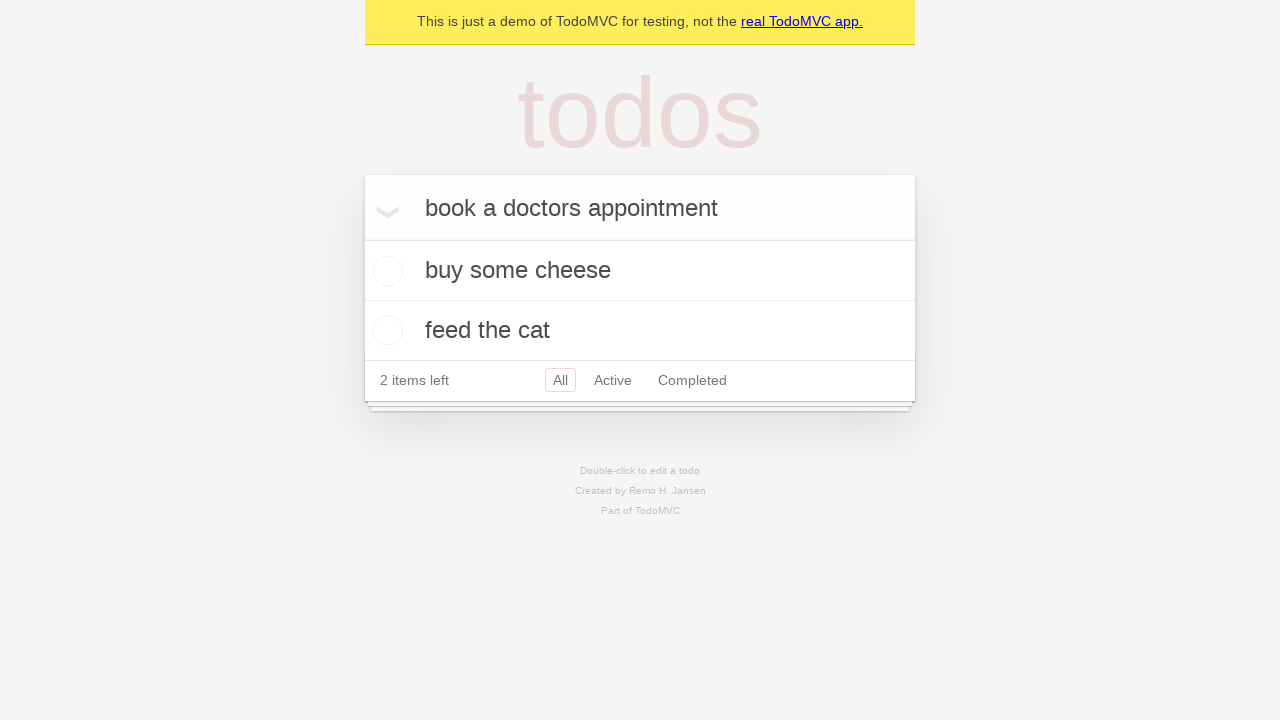

Pressed Enter to create third todo on .new-todo
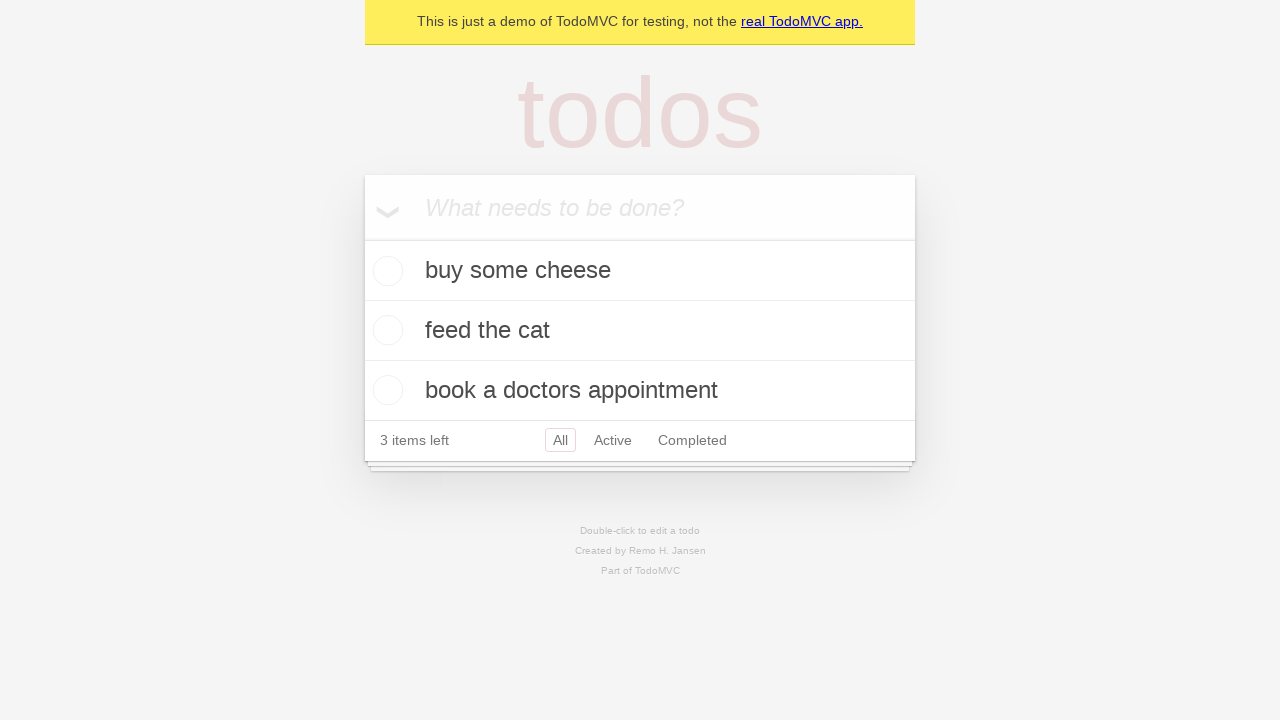

Waited for all three todos to be visible in the list
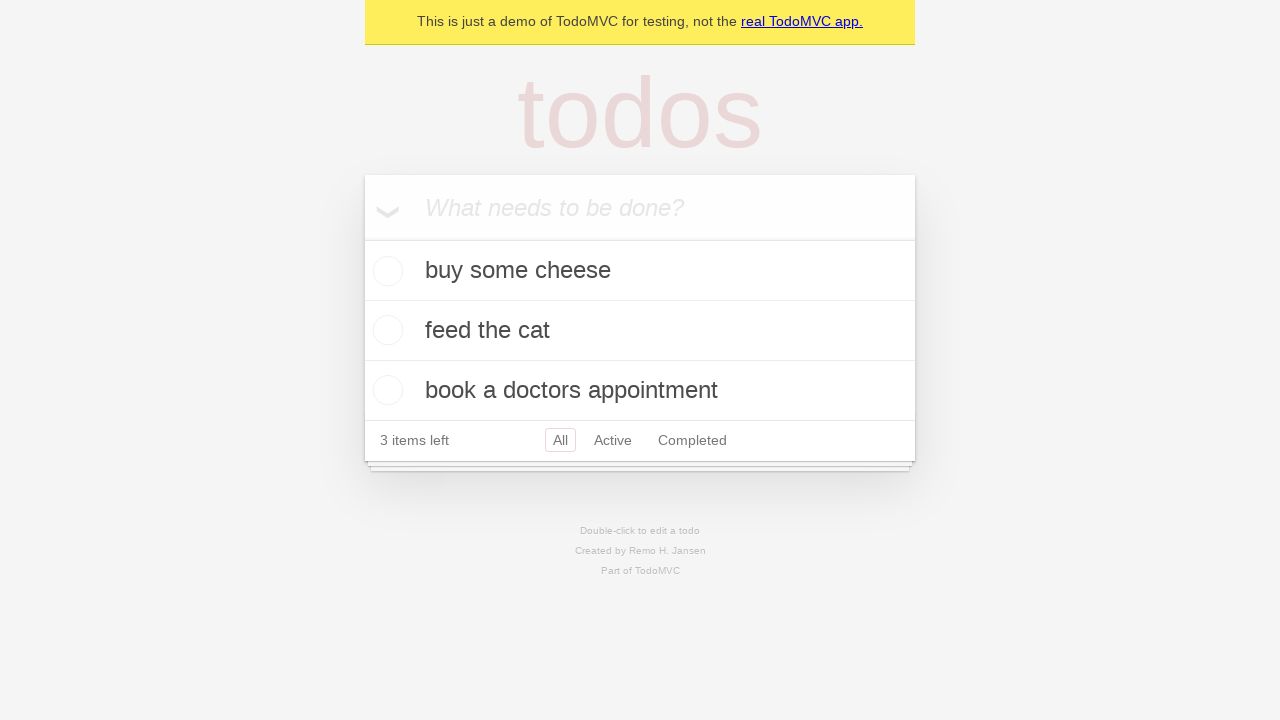

Located all todo items in the list
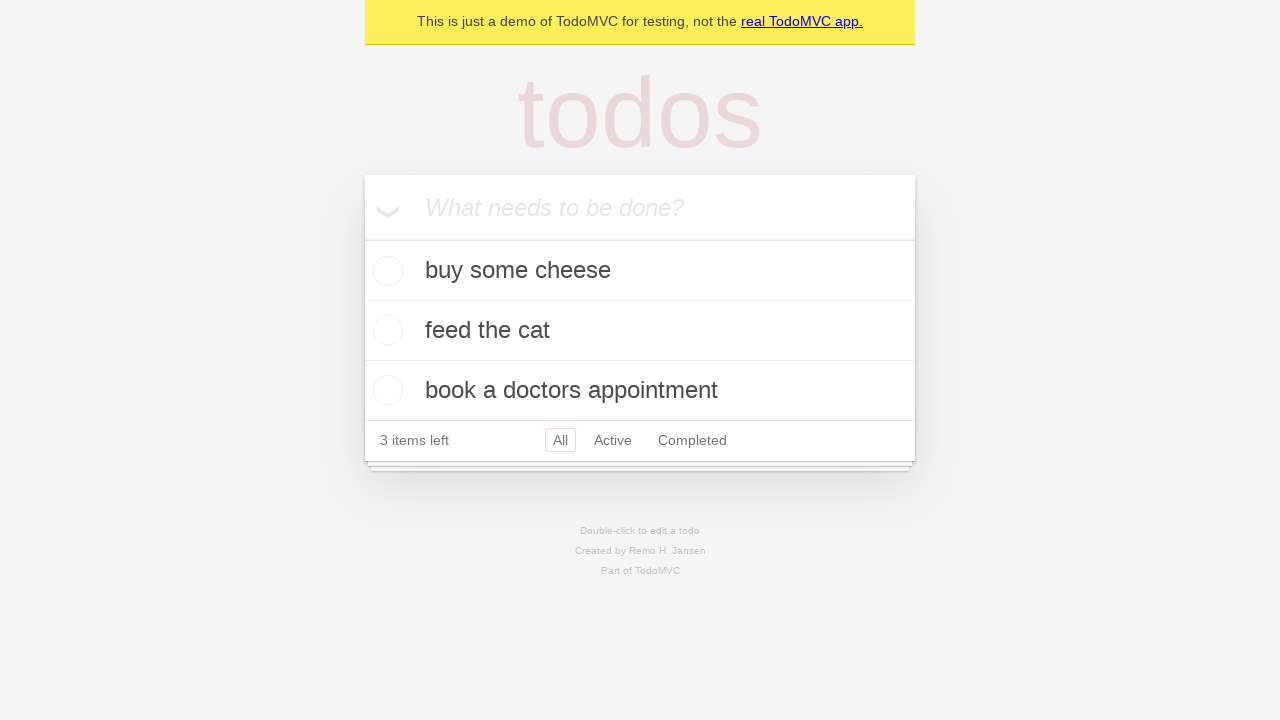

Double-clicked second todo item to enter edit mode at (640, 331) on .todo-list li >> nth=1
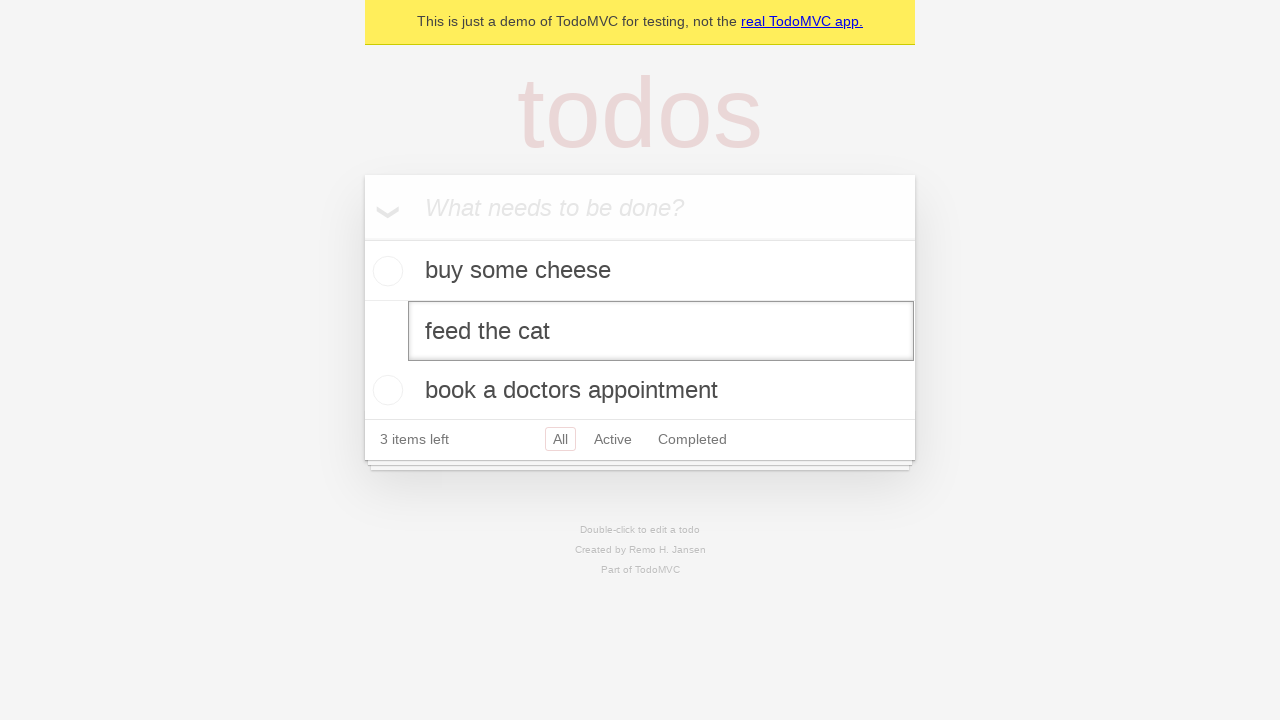

Filled edit field with new text 'buy some sausages' on .todo-list li >> nth=1 >> .edit
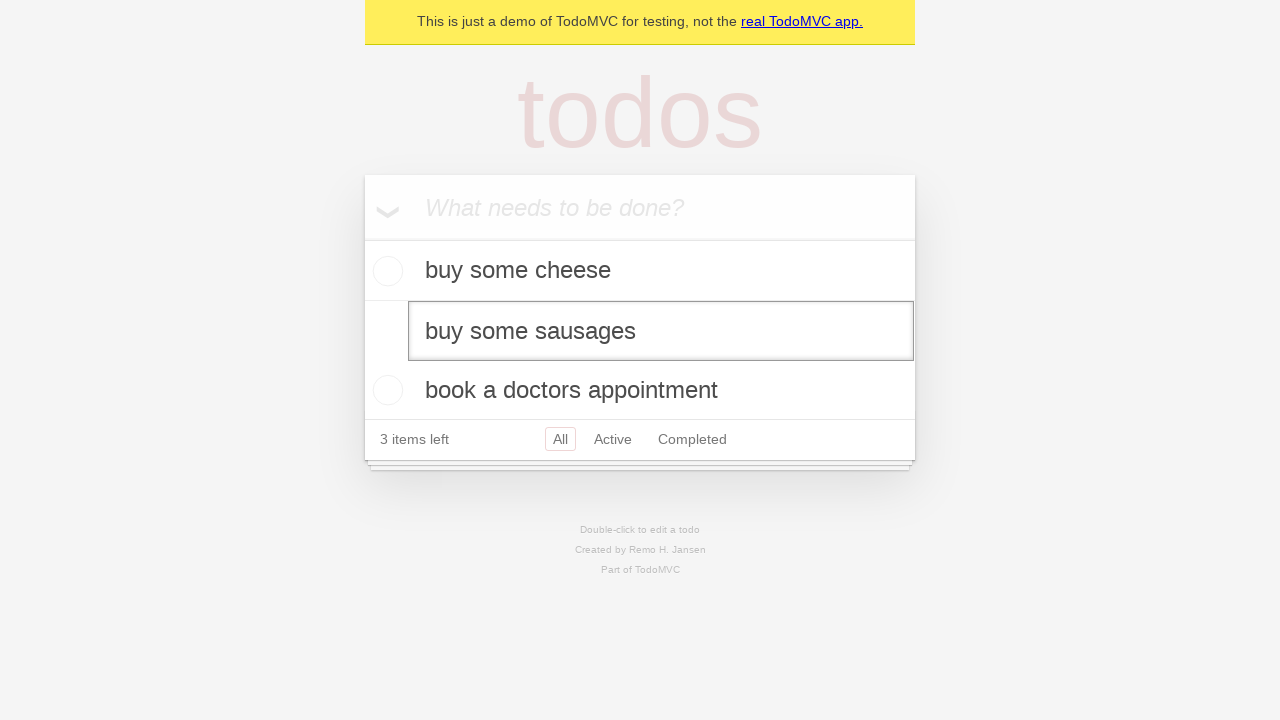

Pressed Escape key to cancel edit without saving changes on .todo-list li >> nth=1 >> .edit
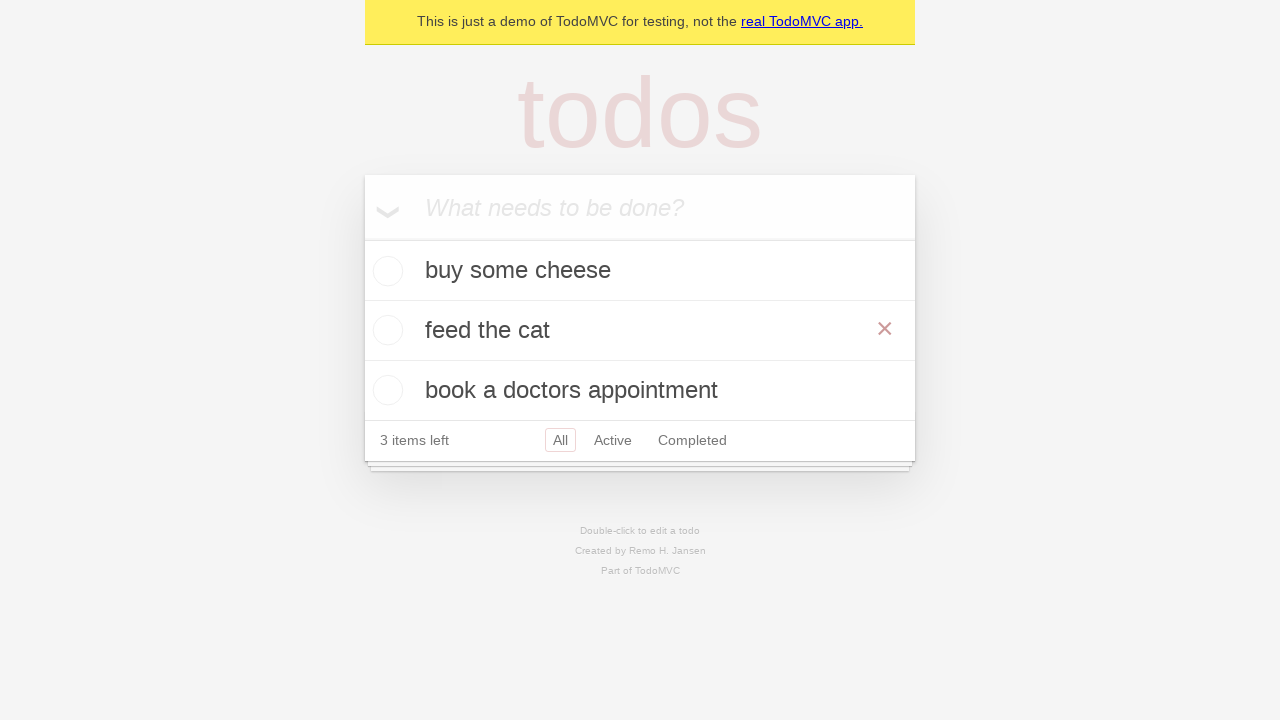

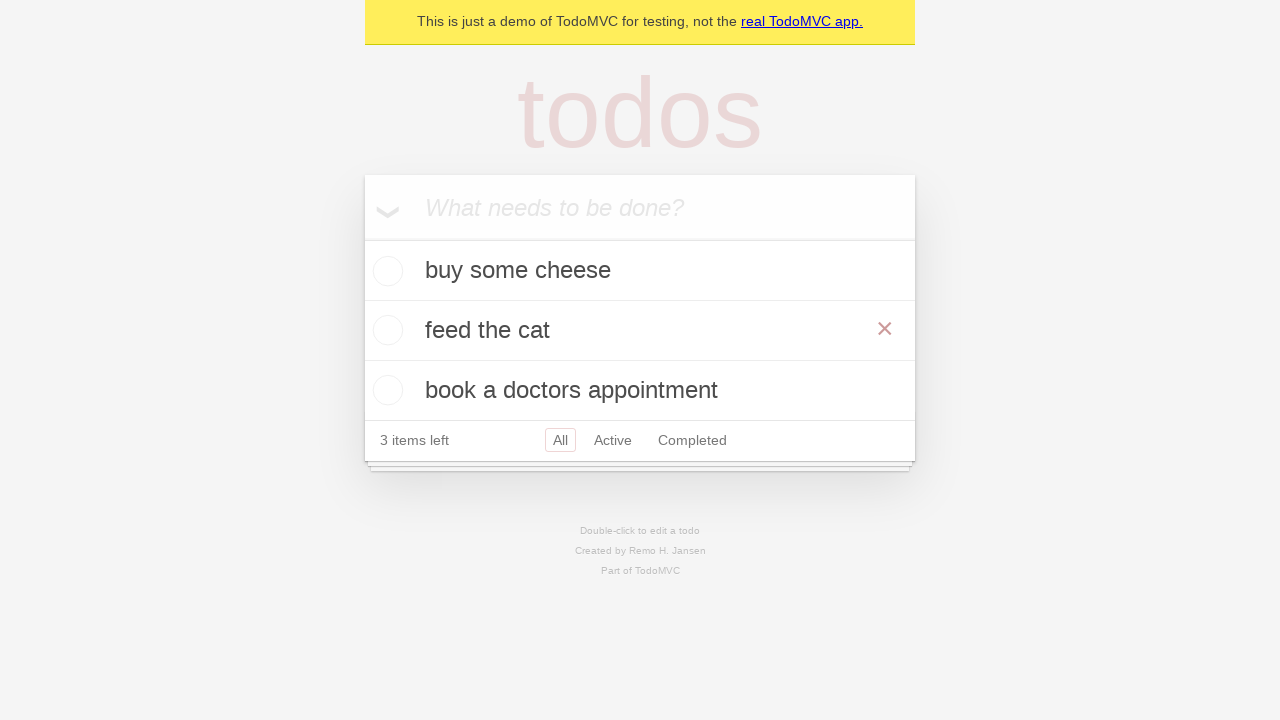